Tests drag and drop functionality within an iframe by dragging an element and dropping it onto a target area

Starting URL: https://jqueryui.com/droppable/

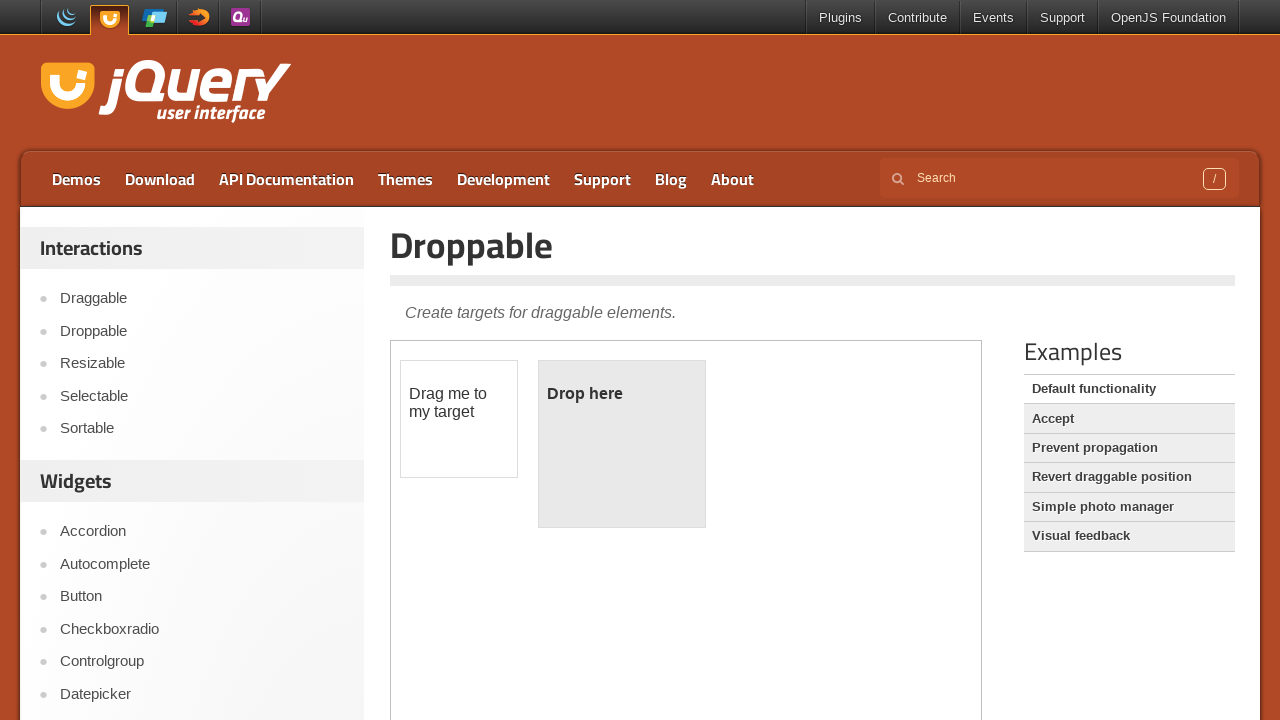

Located iframe containing drag and drop demo
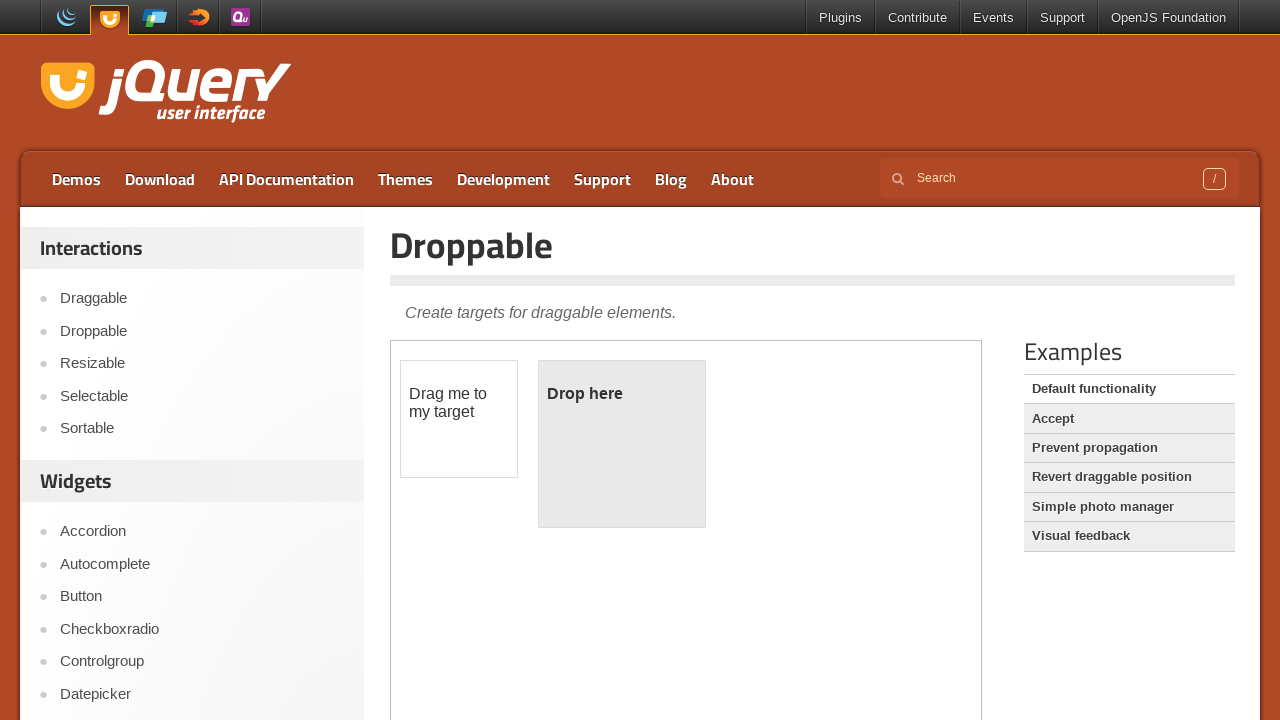

Located draggable element within iframe
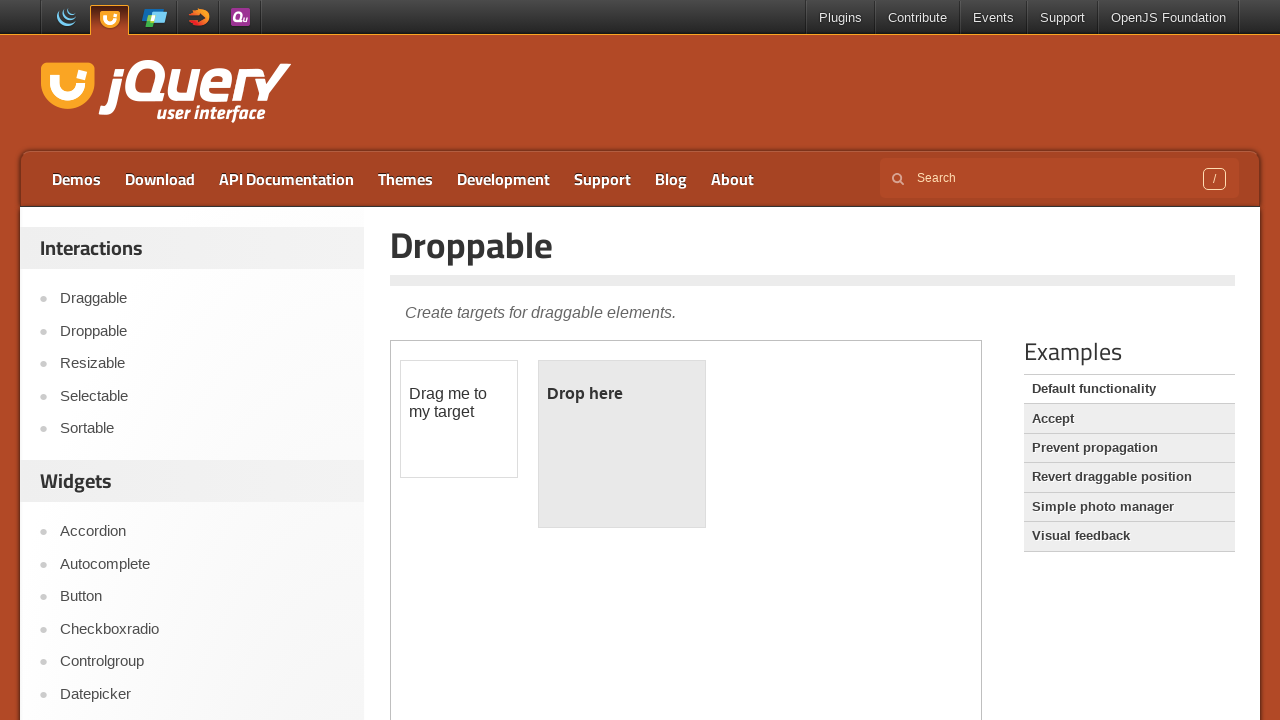

Located droppable target element within iframe
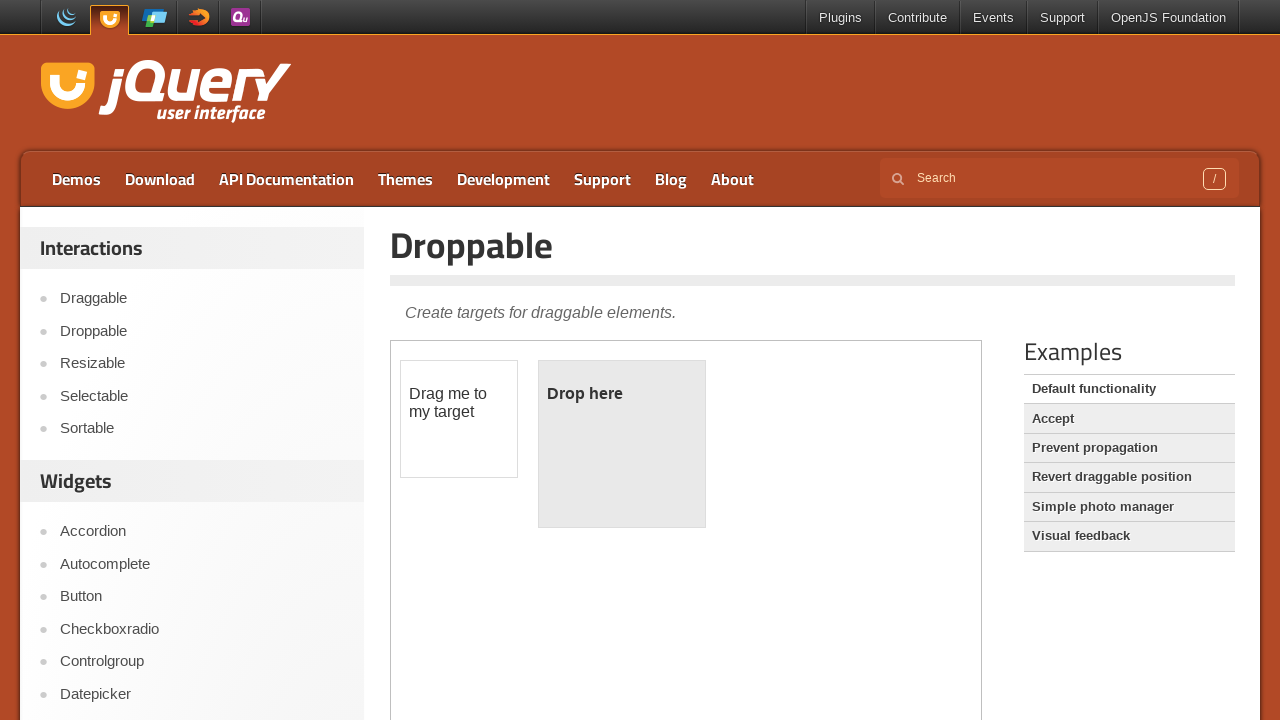

Dragged element to drop target area at (622, 444)
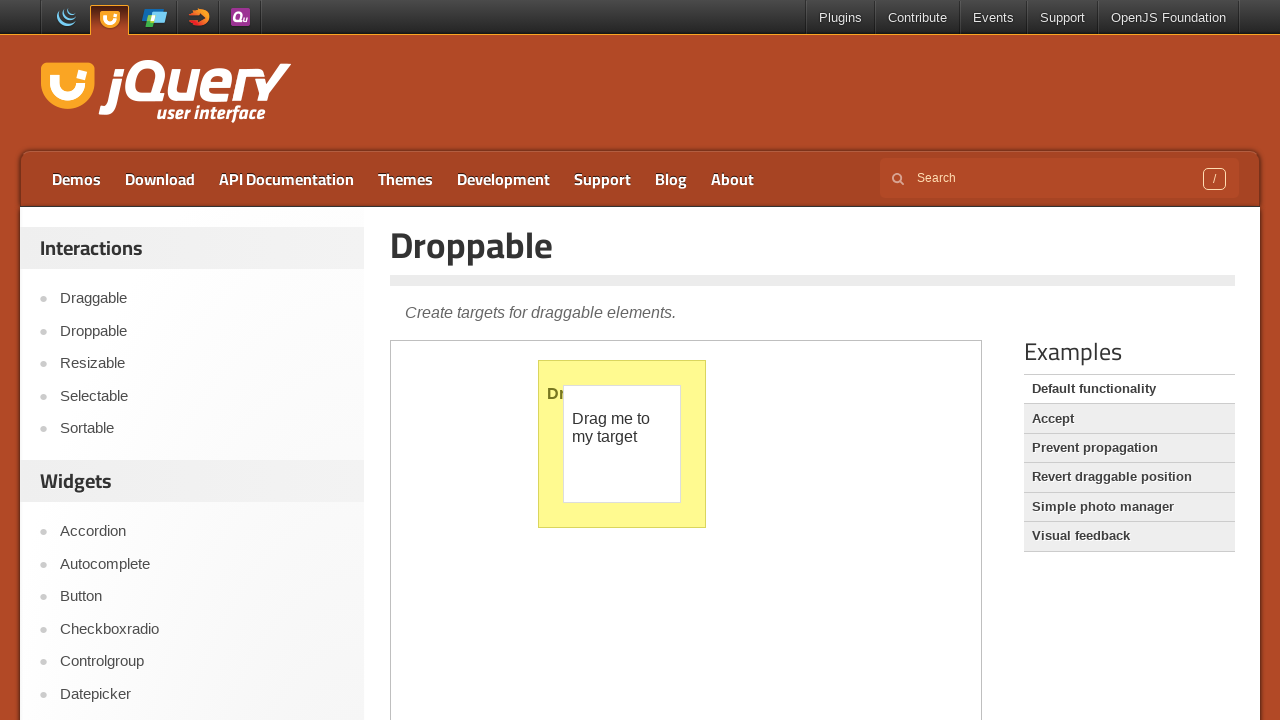

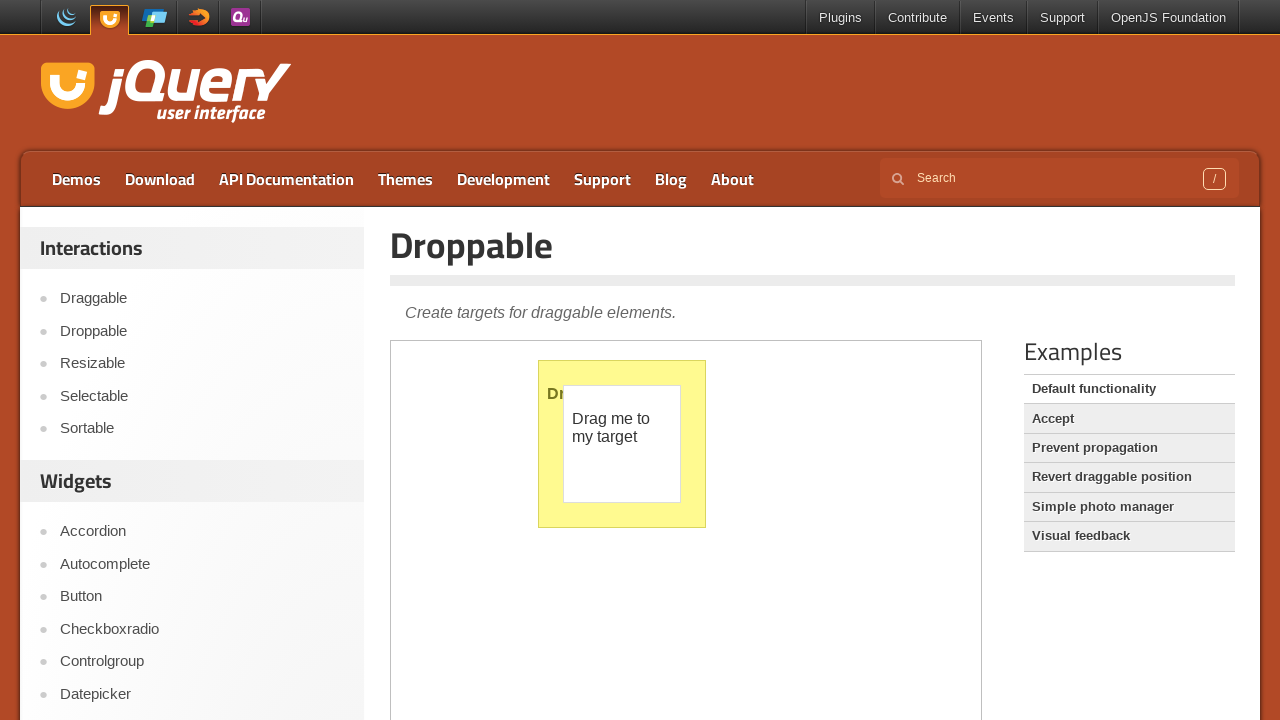